Tests right-click functionality on a button and verifies the right-click message appears.

Starting URL: https://demoqa.com/buttons

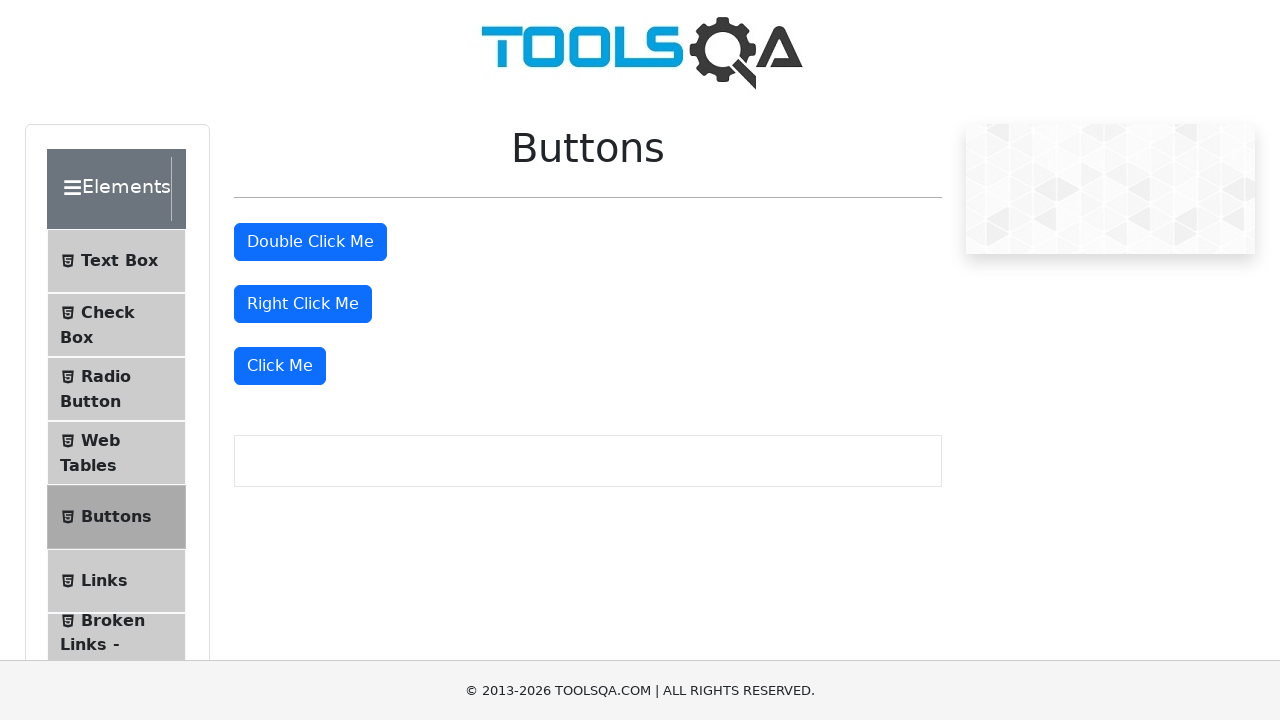

Navigated to https://demoqa.com/buttons
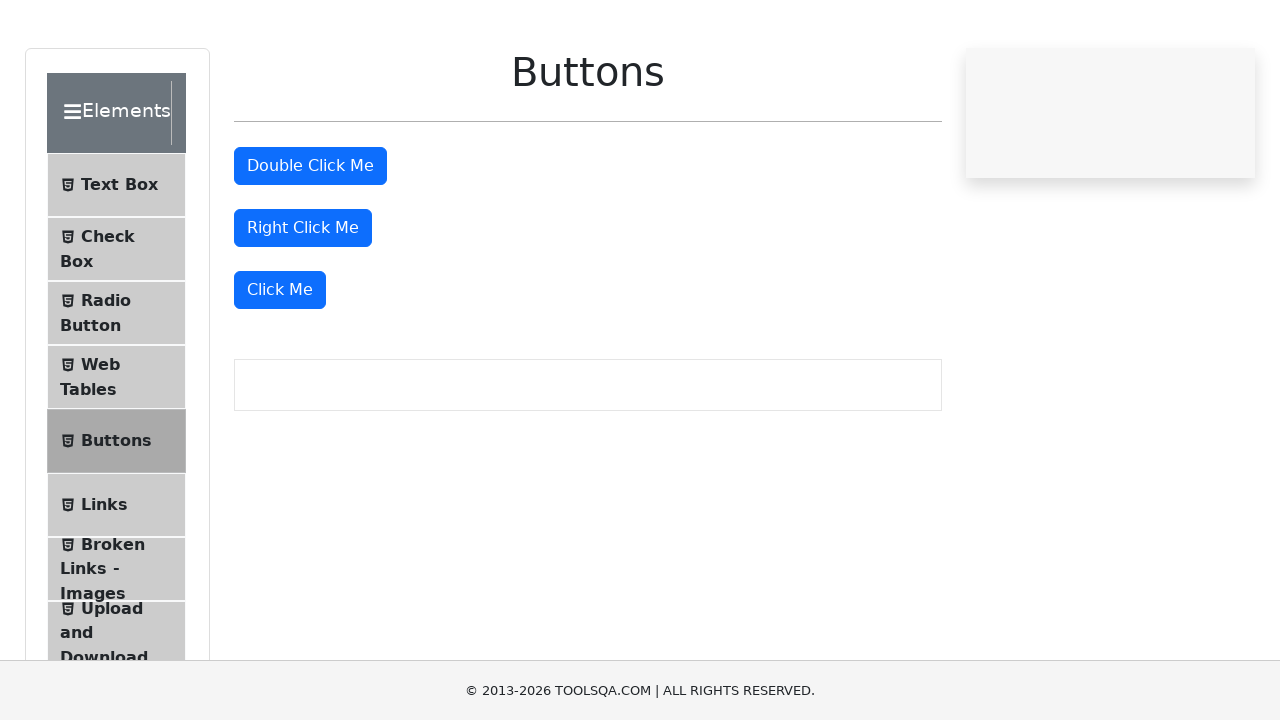

Right-clicked the right-click button at (303, 304) on #rightClickBtn
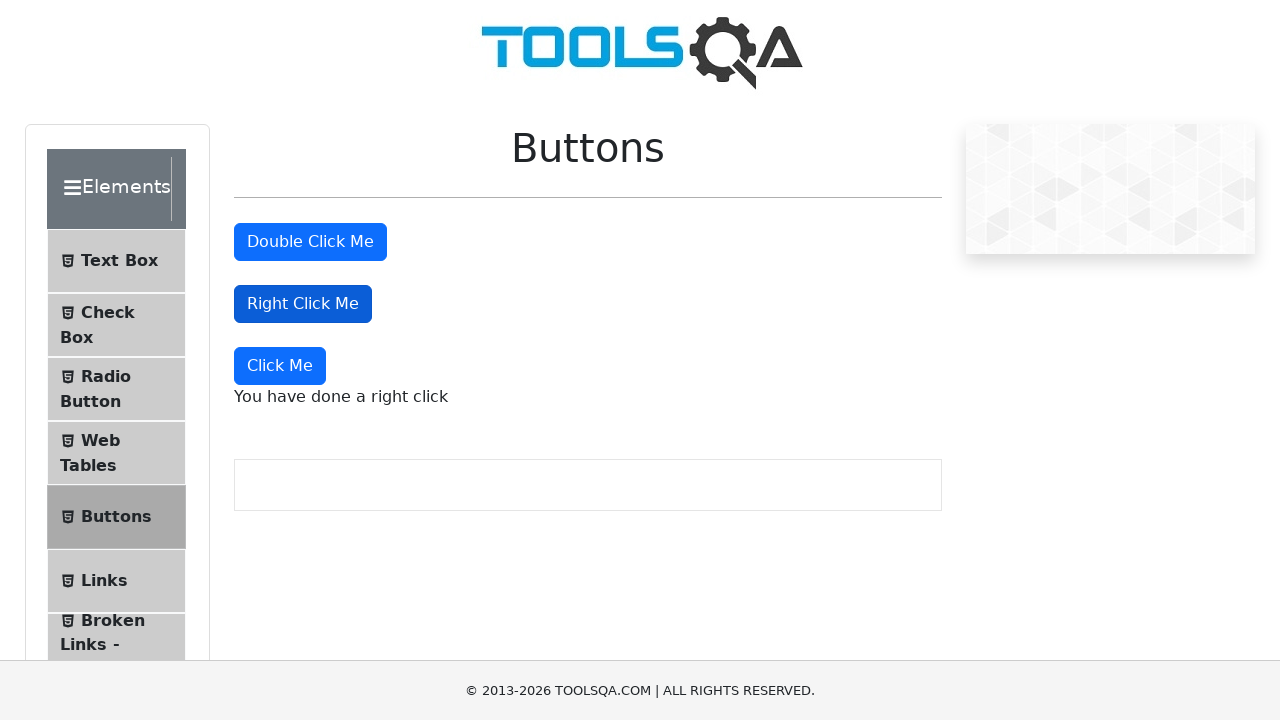

Right-click message appeared
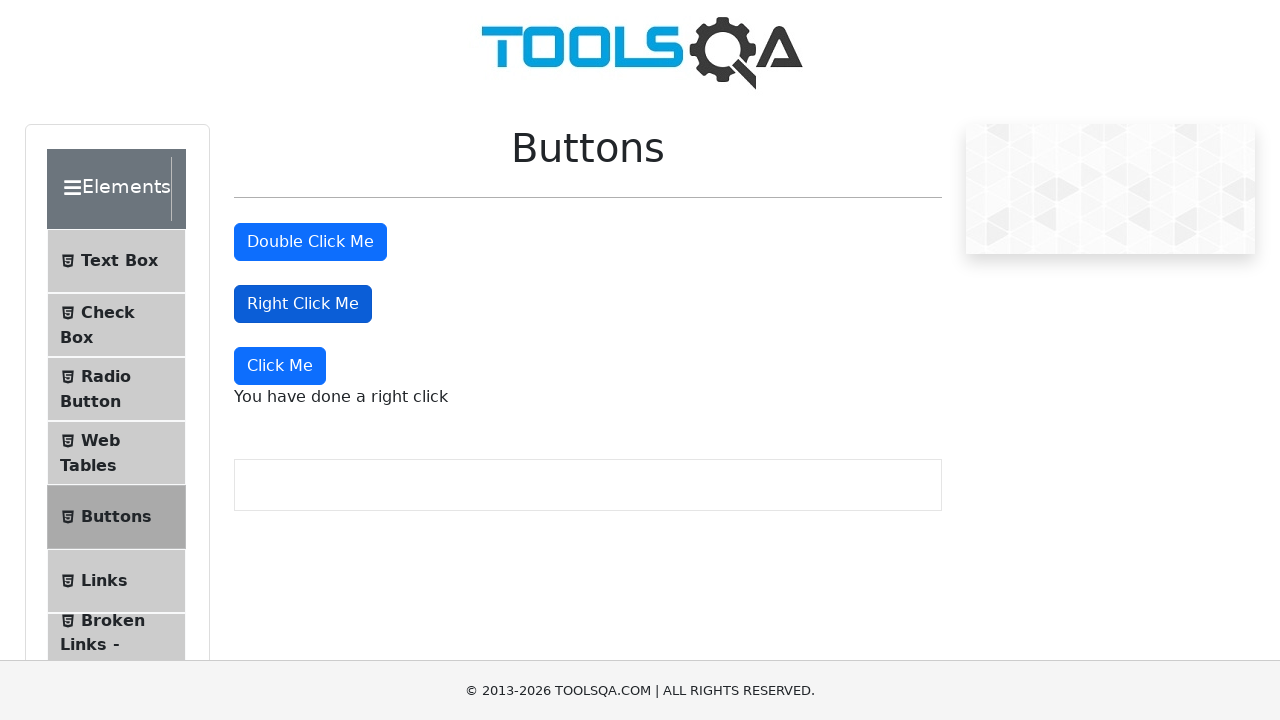

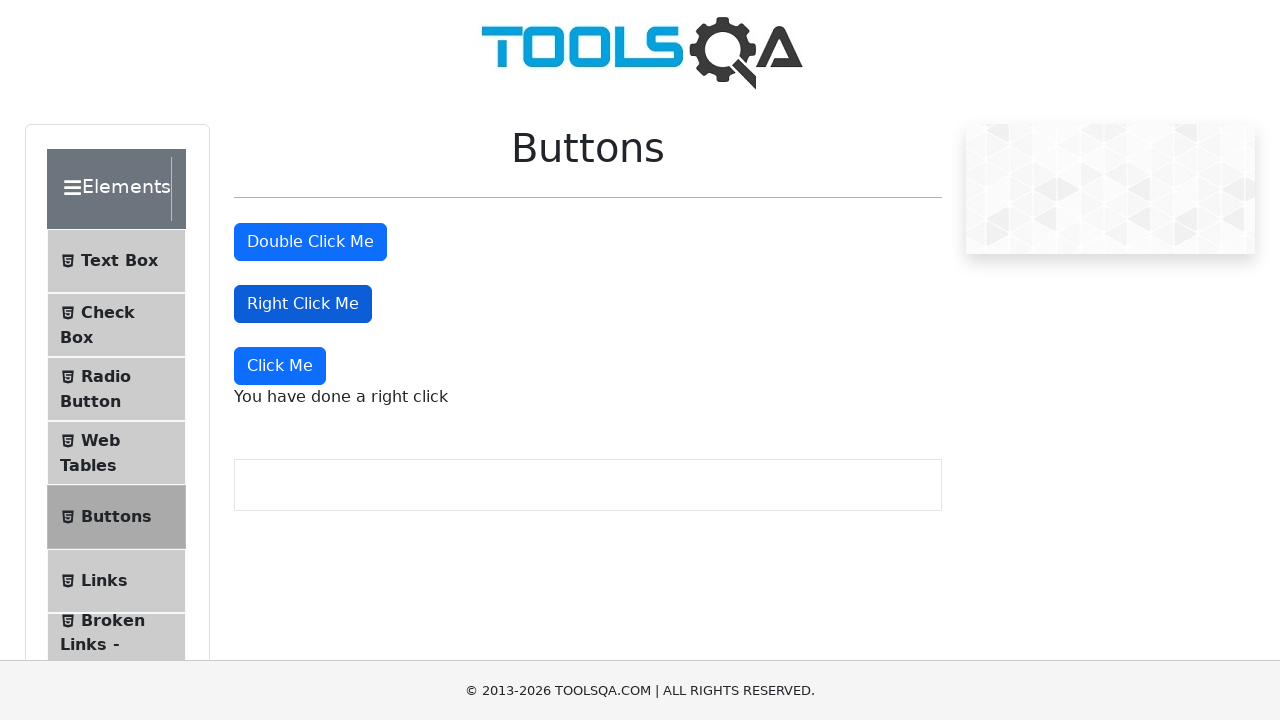